Tests moving mouse by offset from the top-left of an element

Starting URL: https://selenium.dev/selenium/web/mouse_interaction.html

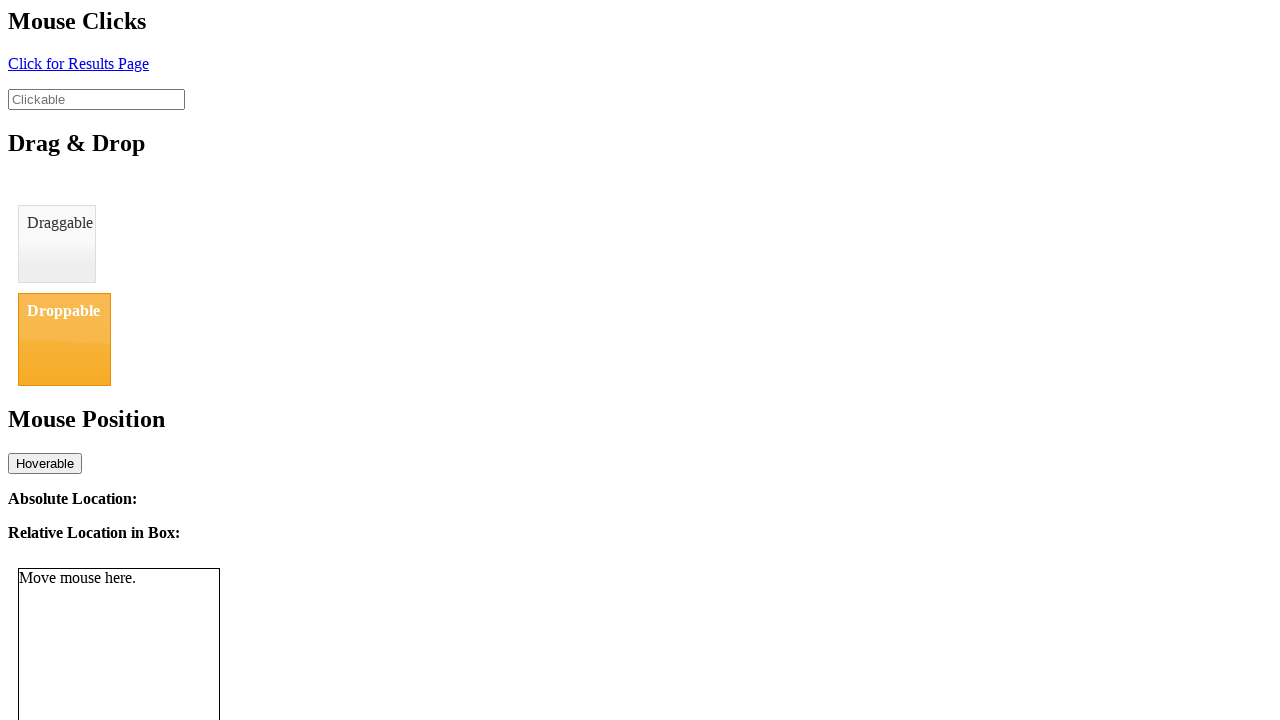

Located the mouse tracker element
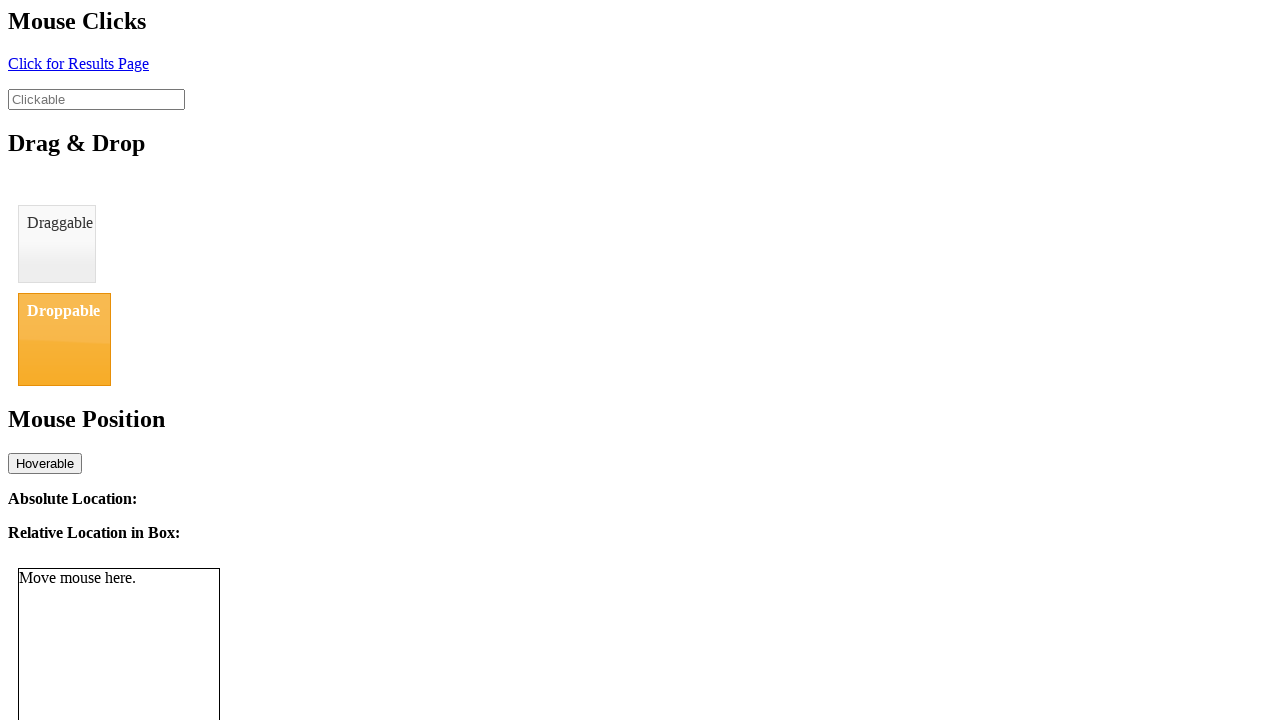

Retrieved bounding box of mouse tracker element
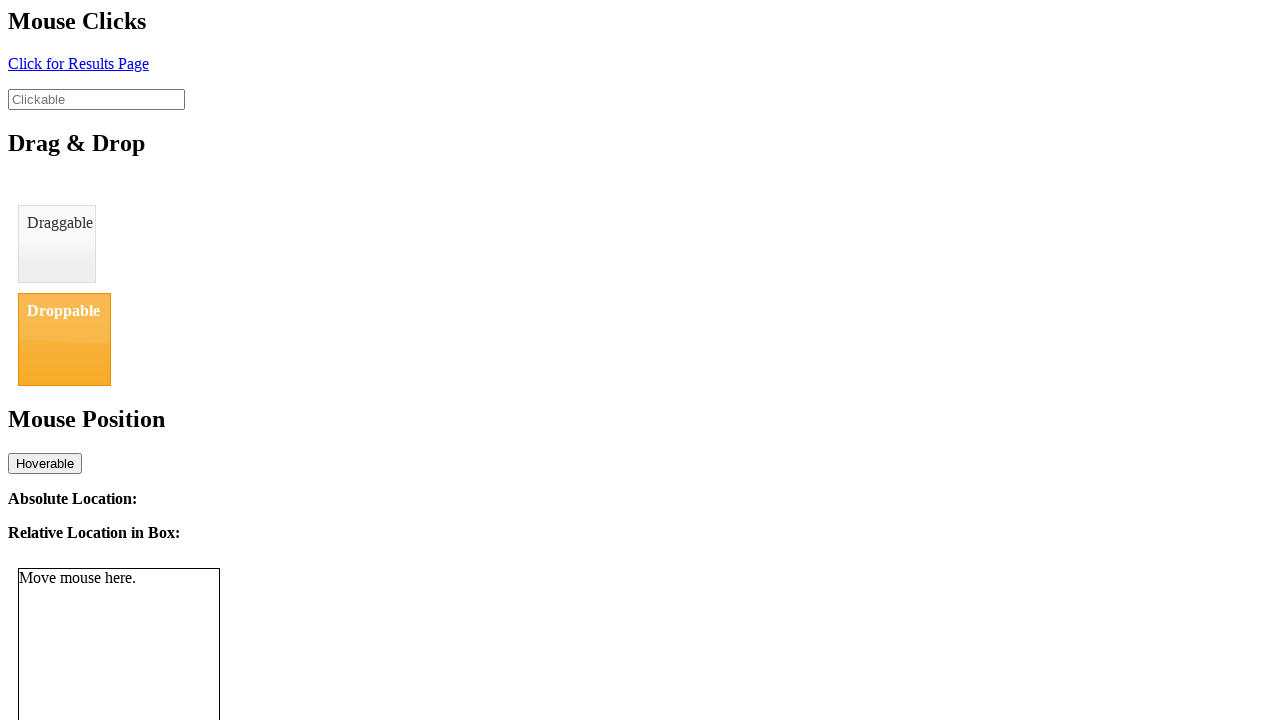

Moved mouse by offset (8px from left, middle of height) from top-left of element at (26, 669)
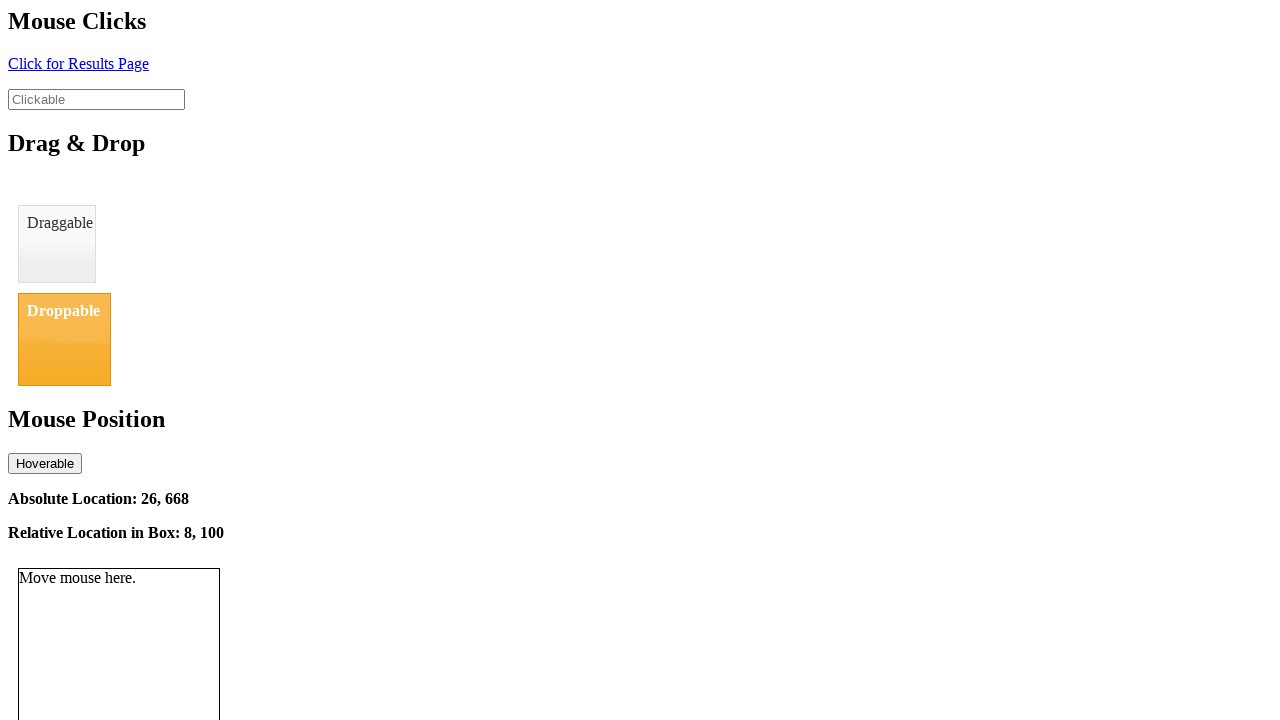

Relative location element appeared after mouse movement
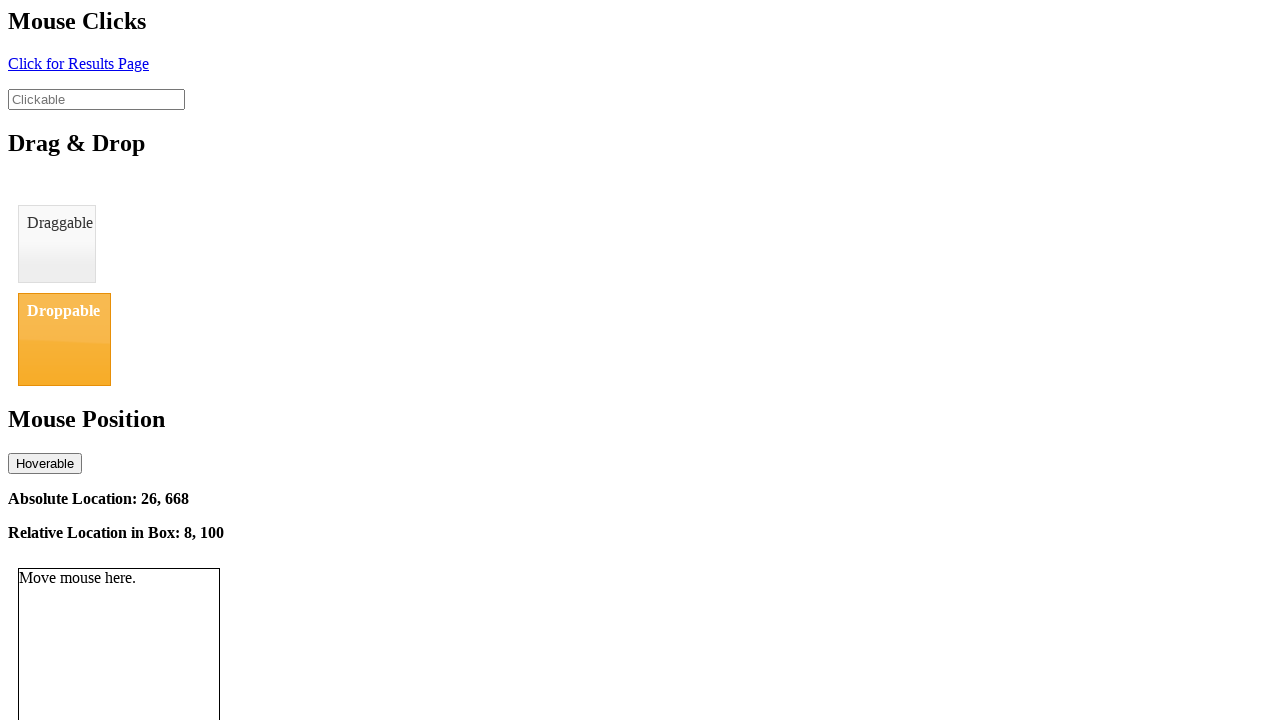

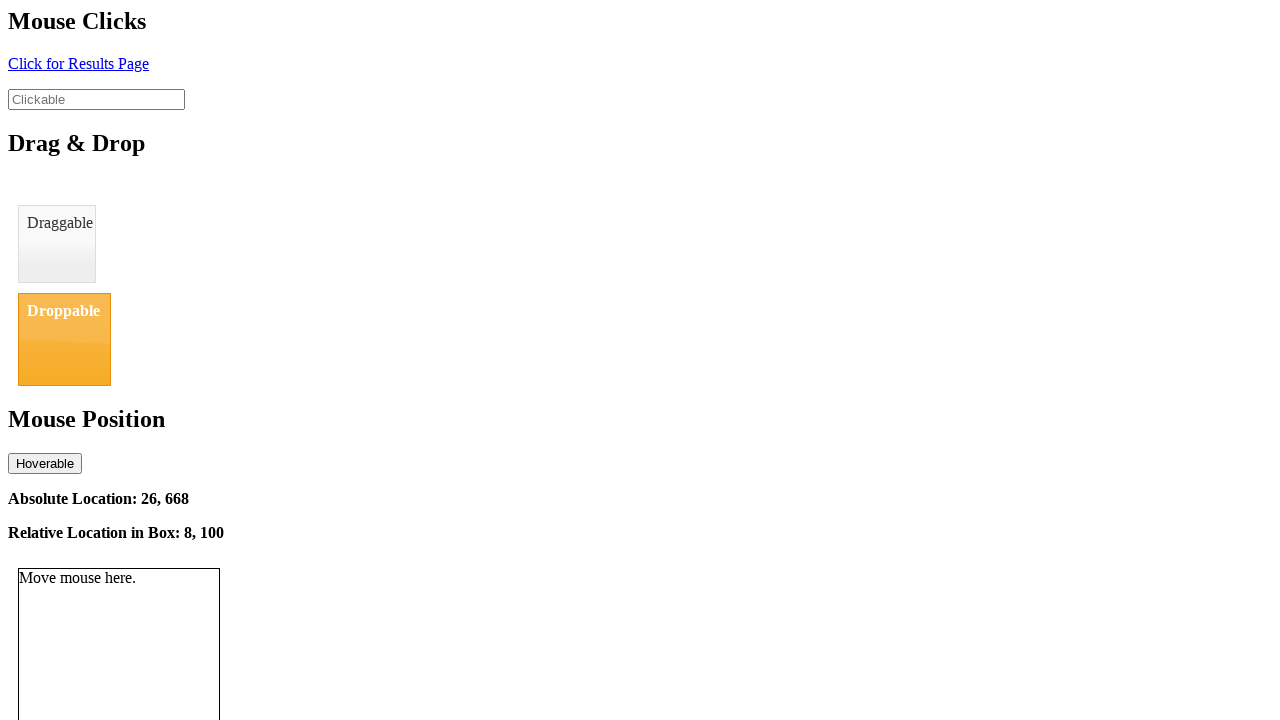